Tests a multi-step form by filling in personal information including name, gender, date of birth, address, email, password, company, and comment fields

Starting URL: https://katalon-test.s3.amazonaws.com/demo-aut/dist/html/form.html

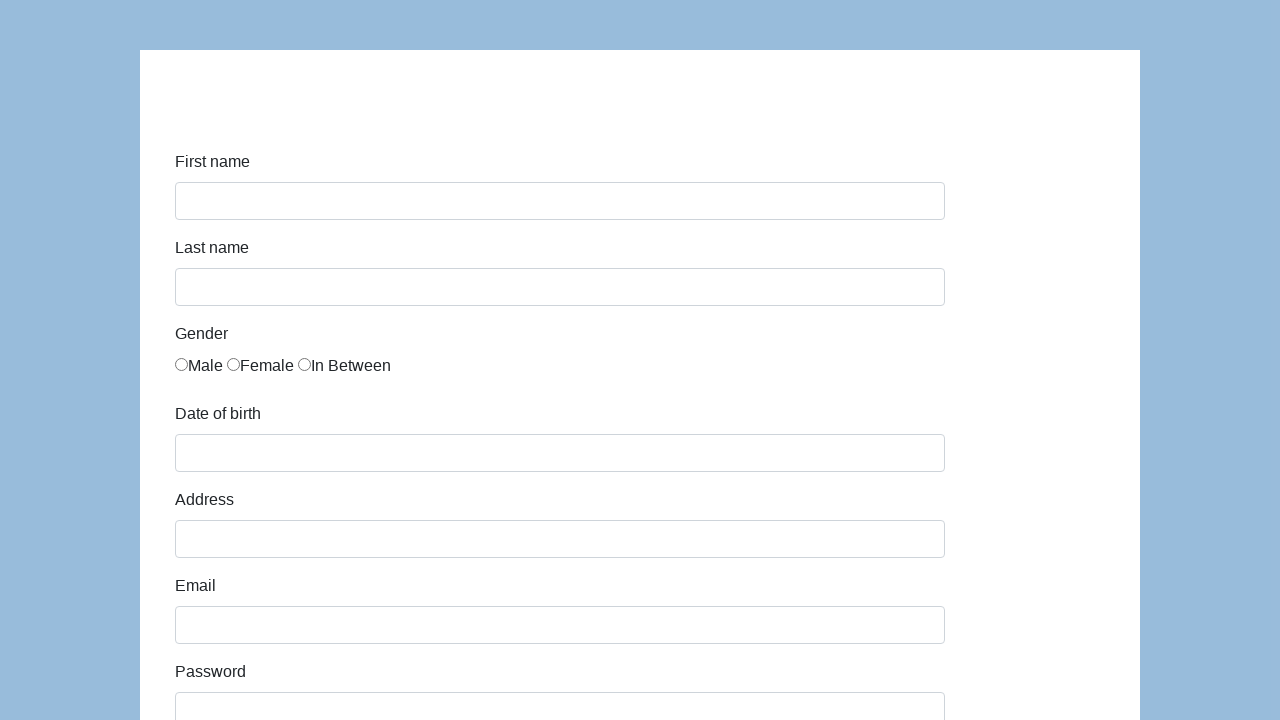

Filled in first name field with 'Karol' on #first-name
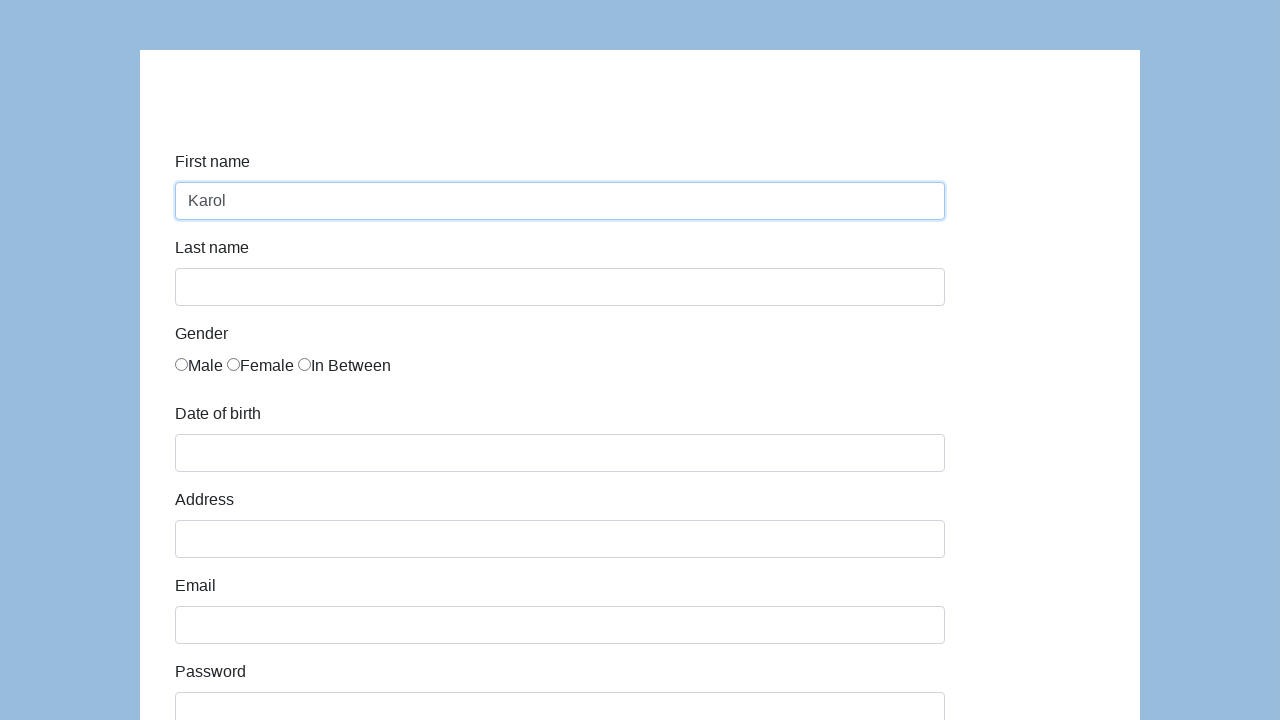

Filled in last name field with 'Kowalski' on #last-name
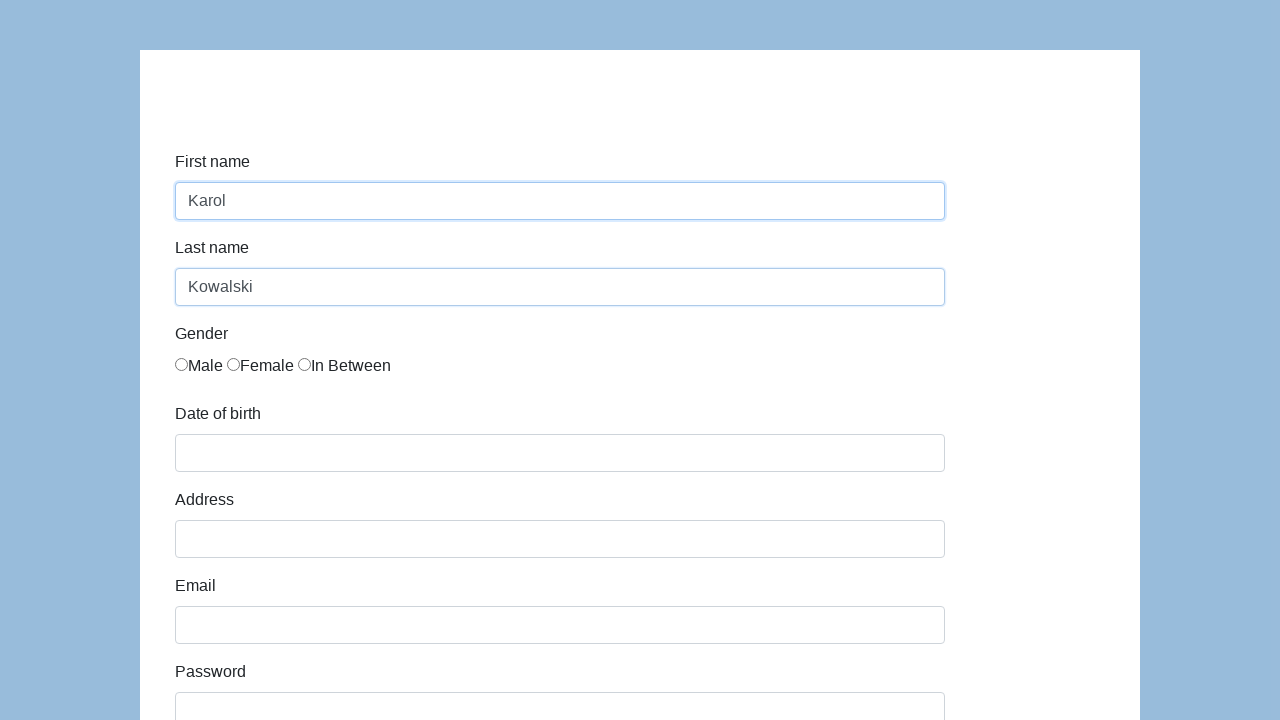

Selected male gender radio button at (182, 364) on //*[@id="infoForm"]/div[3]/div/div/label[1]/input
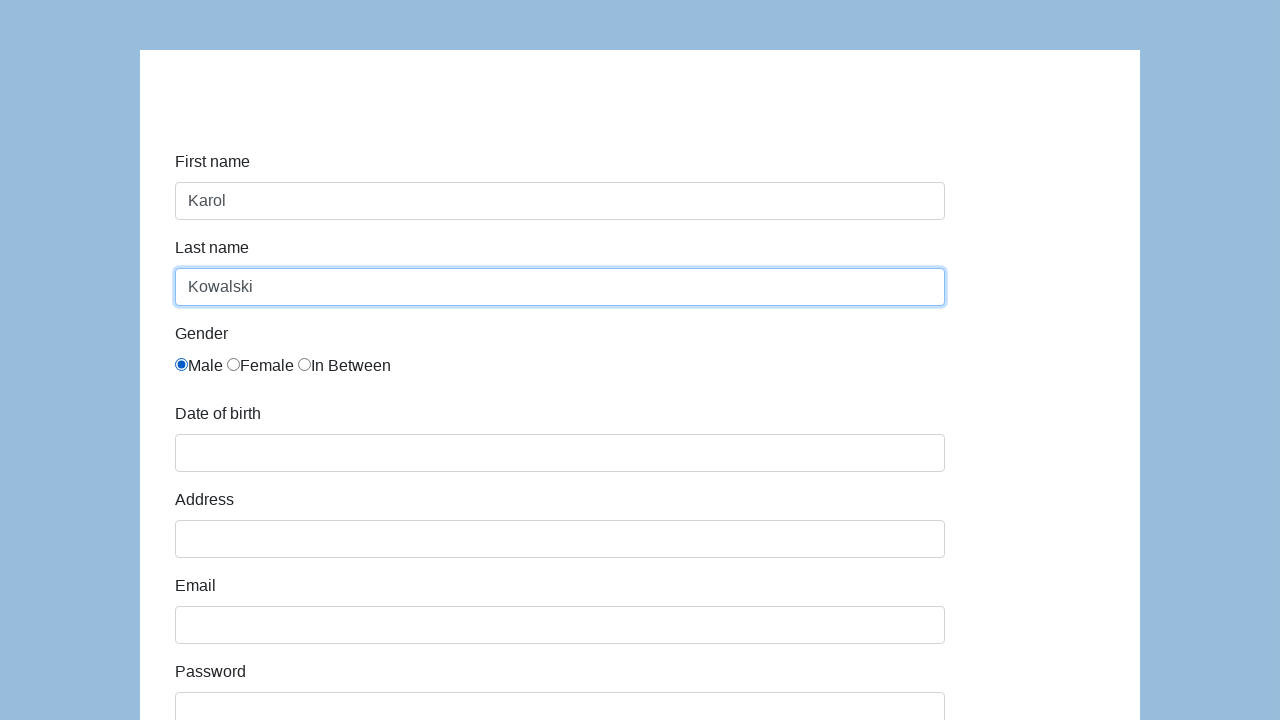

Filled in date of birth field with '05/22/2010' on #dob
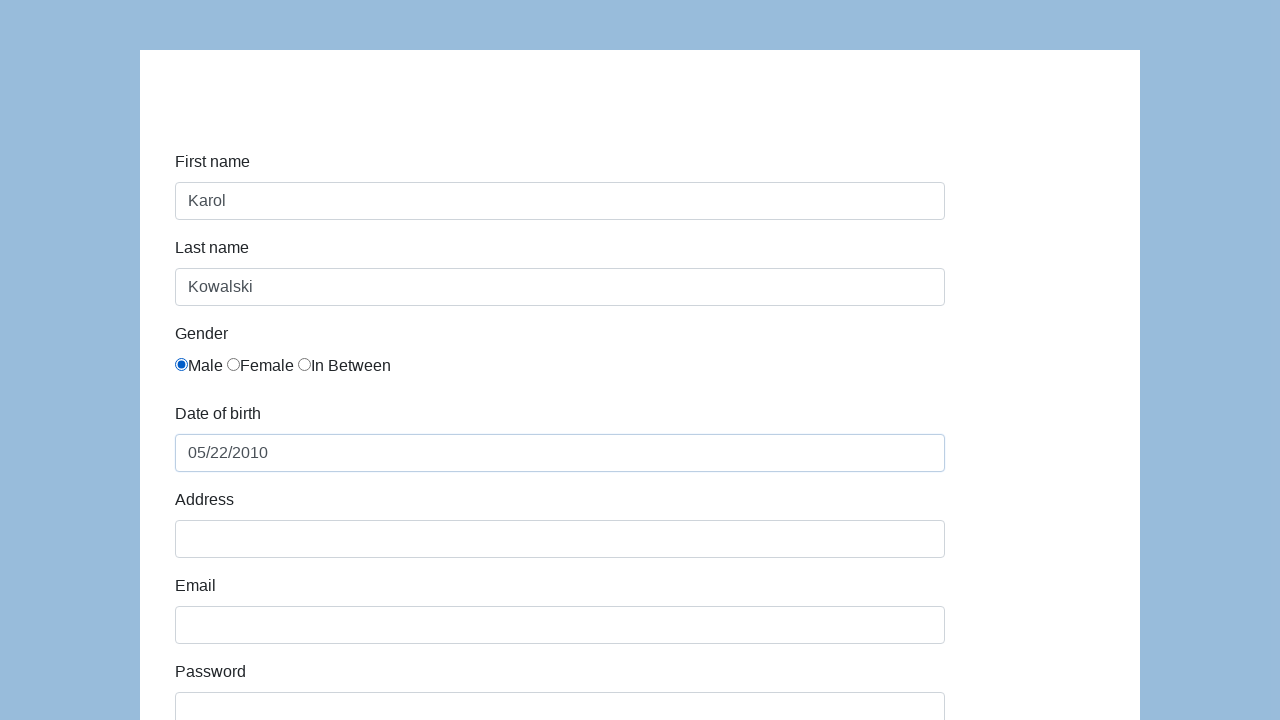

Filled in address field with 'Prosta 51' on #address
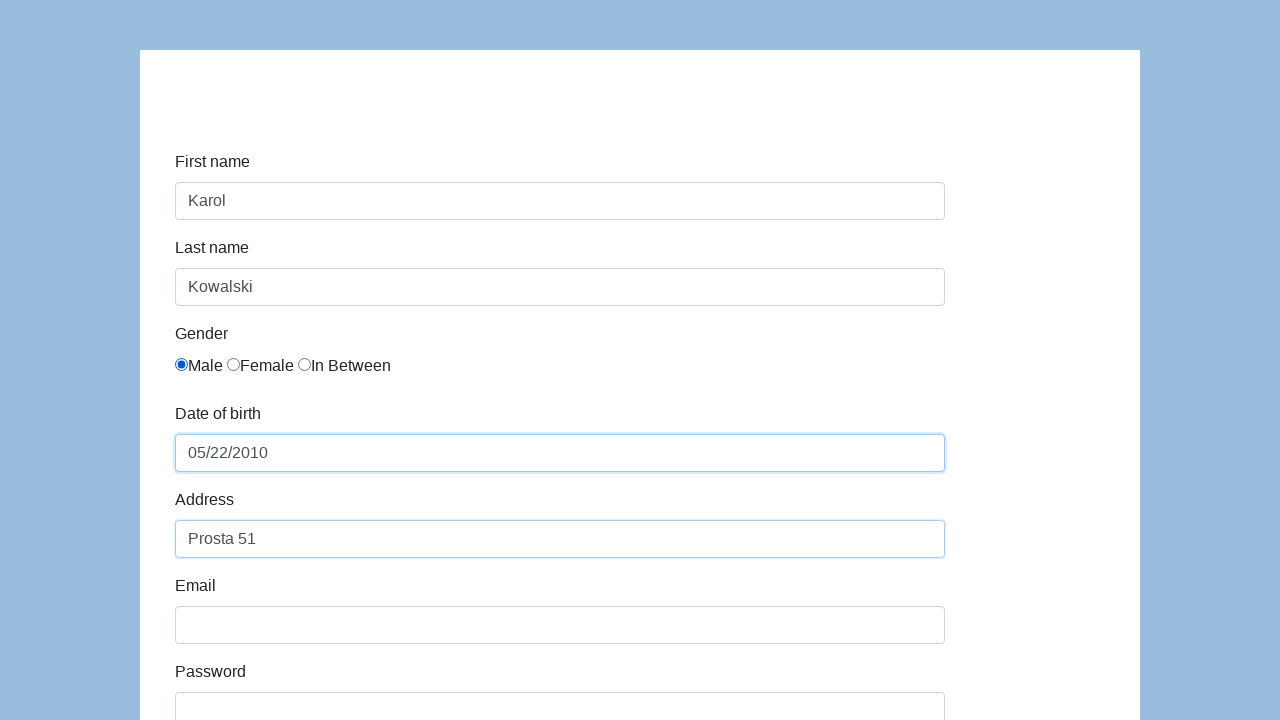

Pressed Enter to submit first part of form on #address
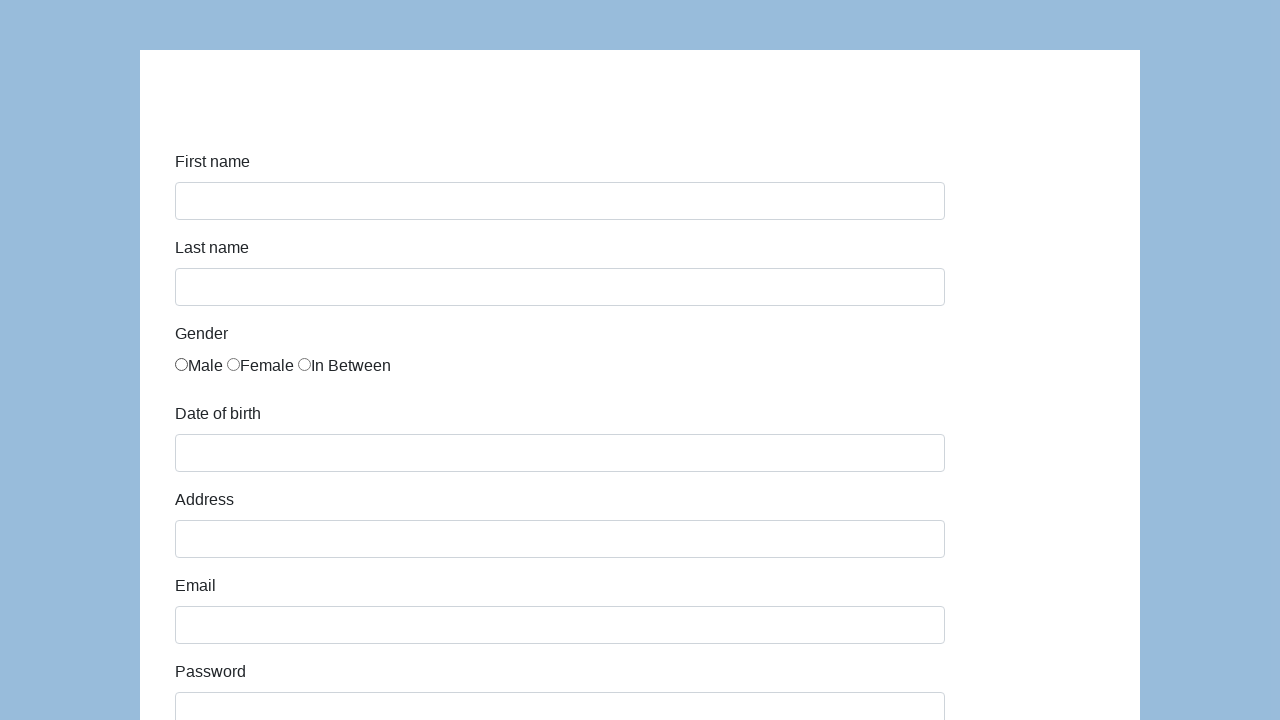

Filled in email field with 'karol.kowalski@mailinator.com' on #email
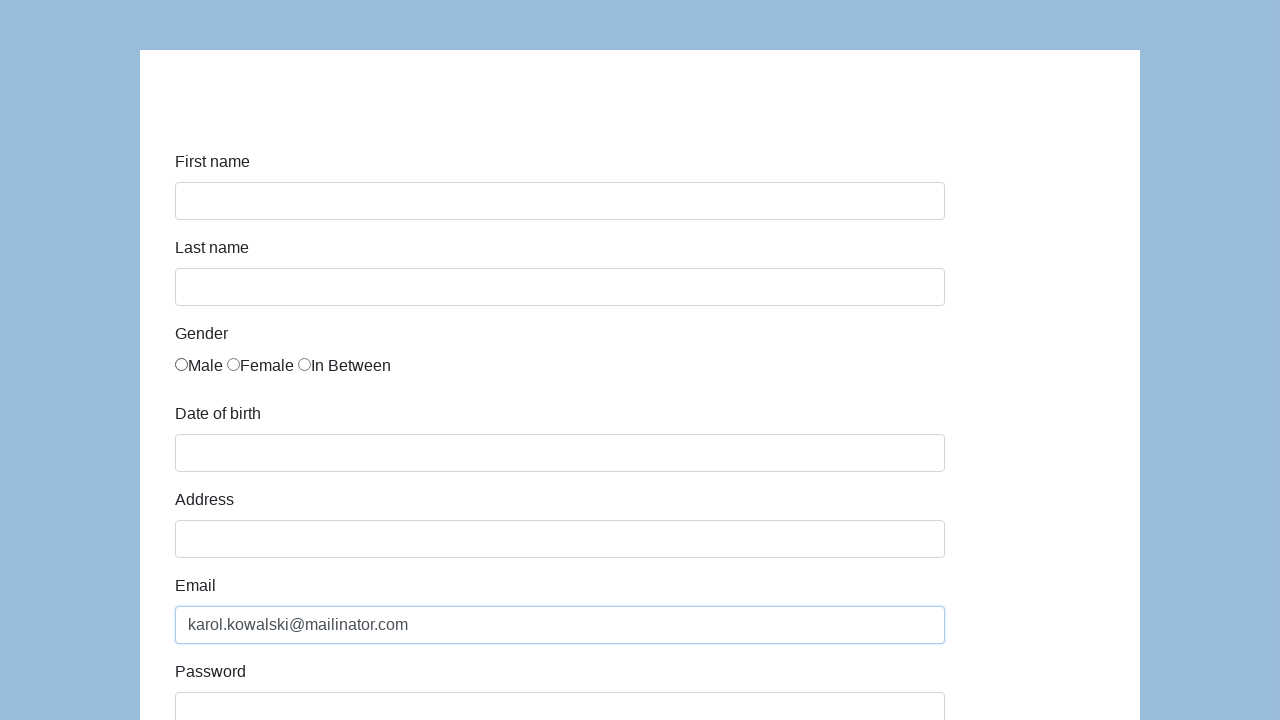

Filled in password field with 'Pass123' on #password
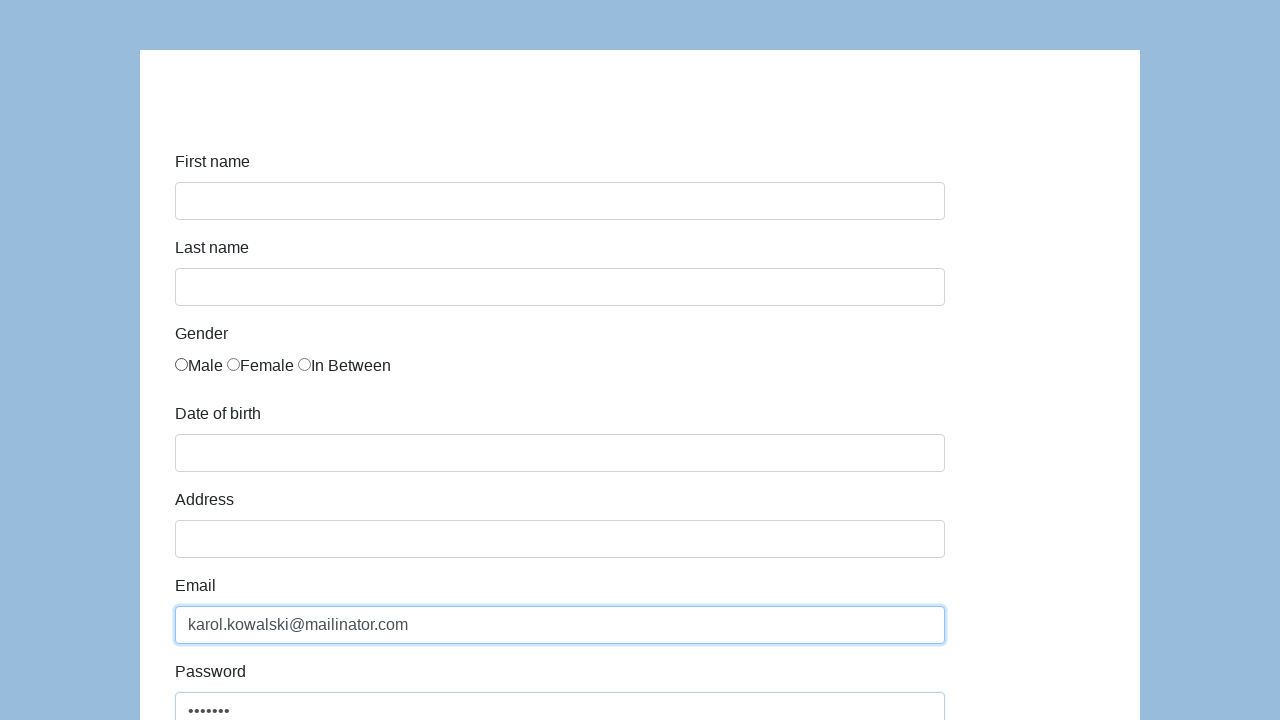

Filled in company field with 'Coders Lab' on #company
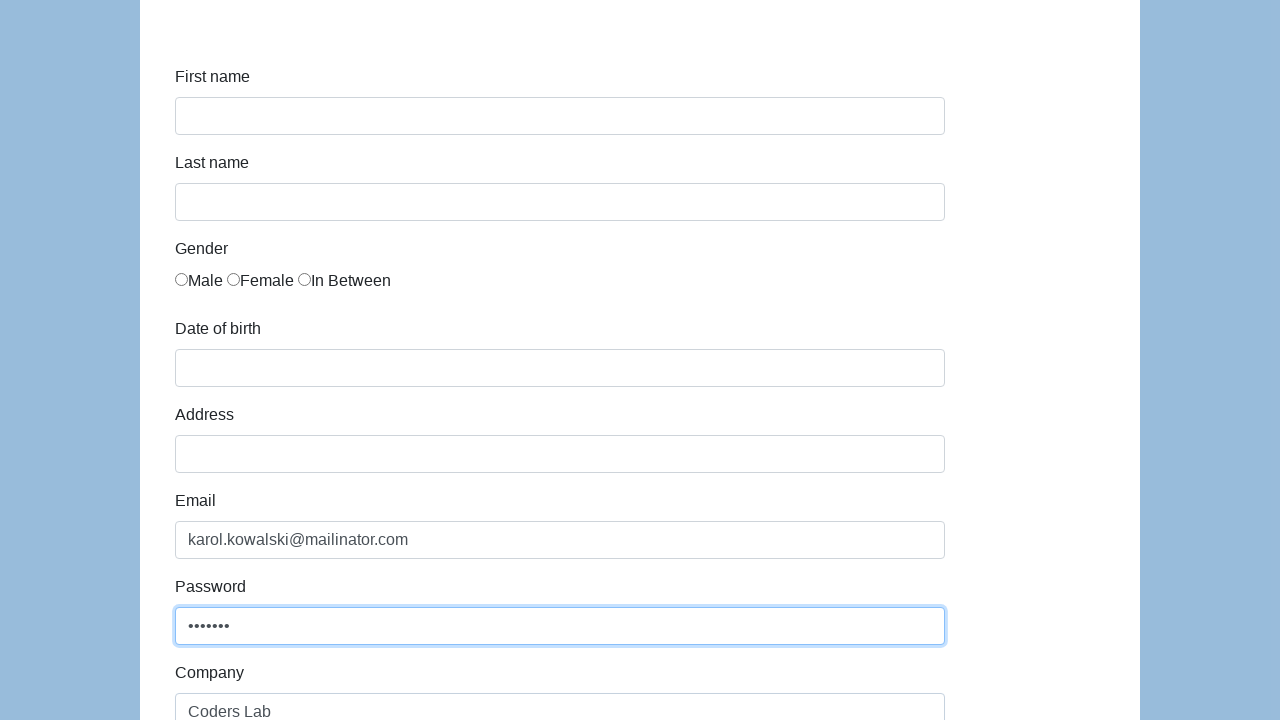

Filled in comment field with 'To jest mój pierwszy automat testowy' on #comment
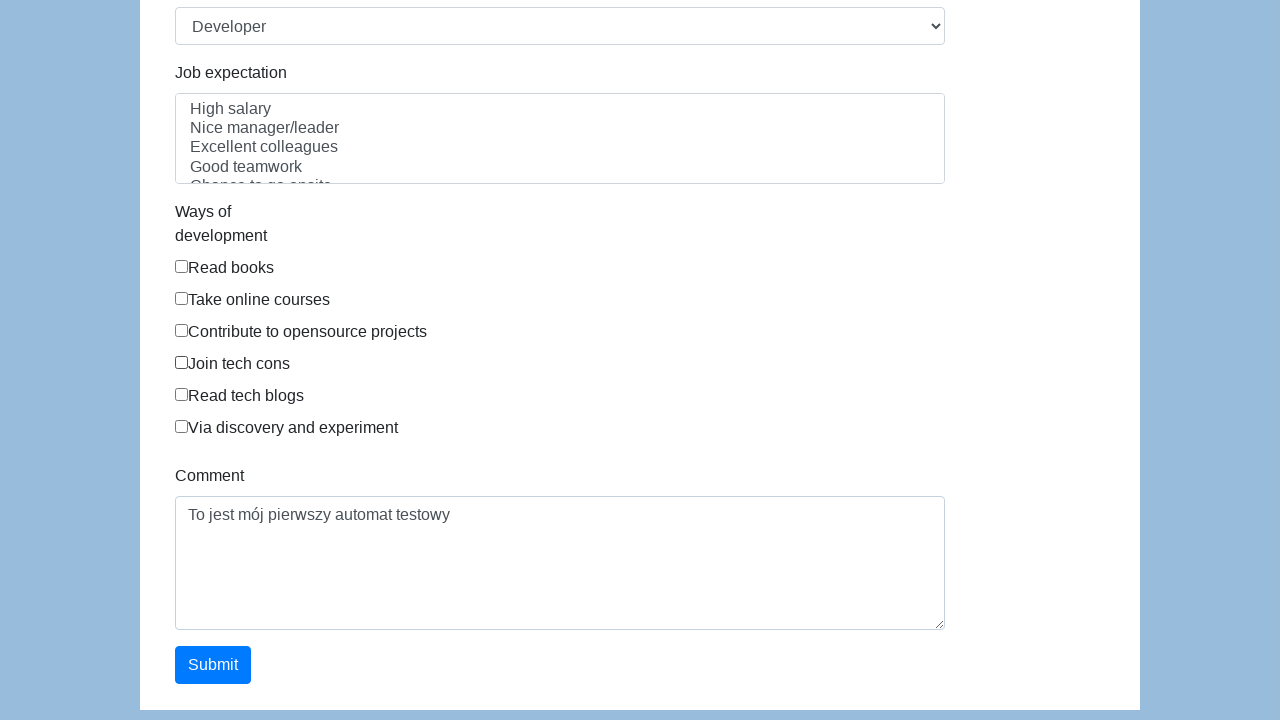

Pressed Enter to submit the complete form on #comment
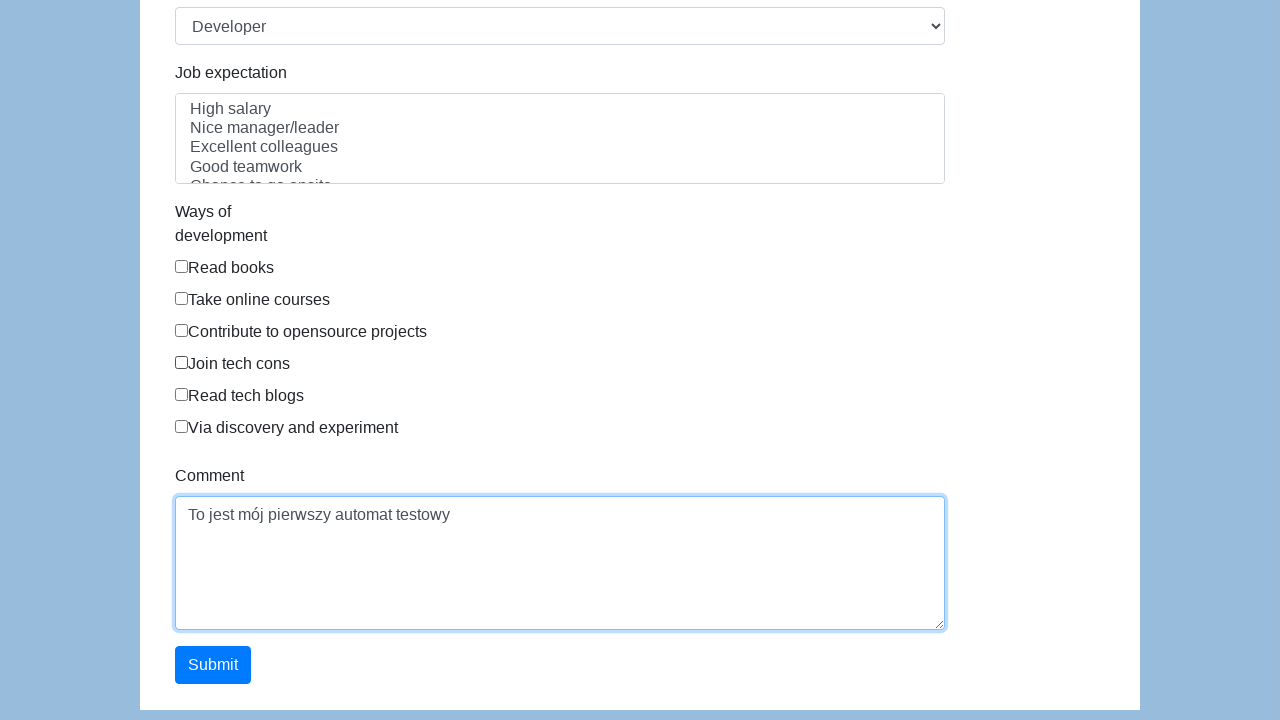

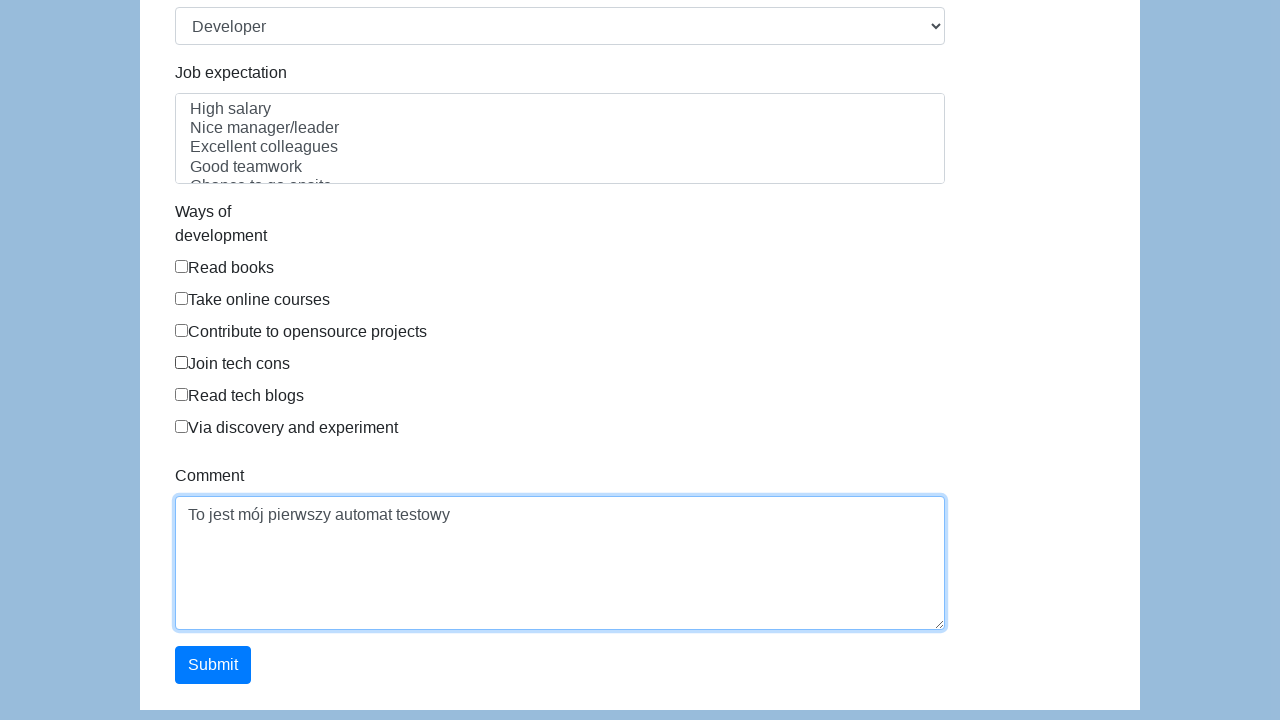